Tests right-click context menu functionality by performing a context click on a button element

Starting URL: https://swisnl.github.io/jQuery-contextMenu/demo.html

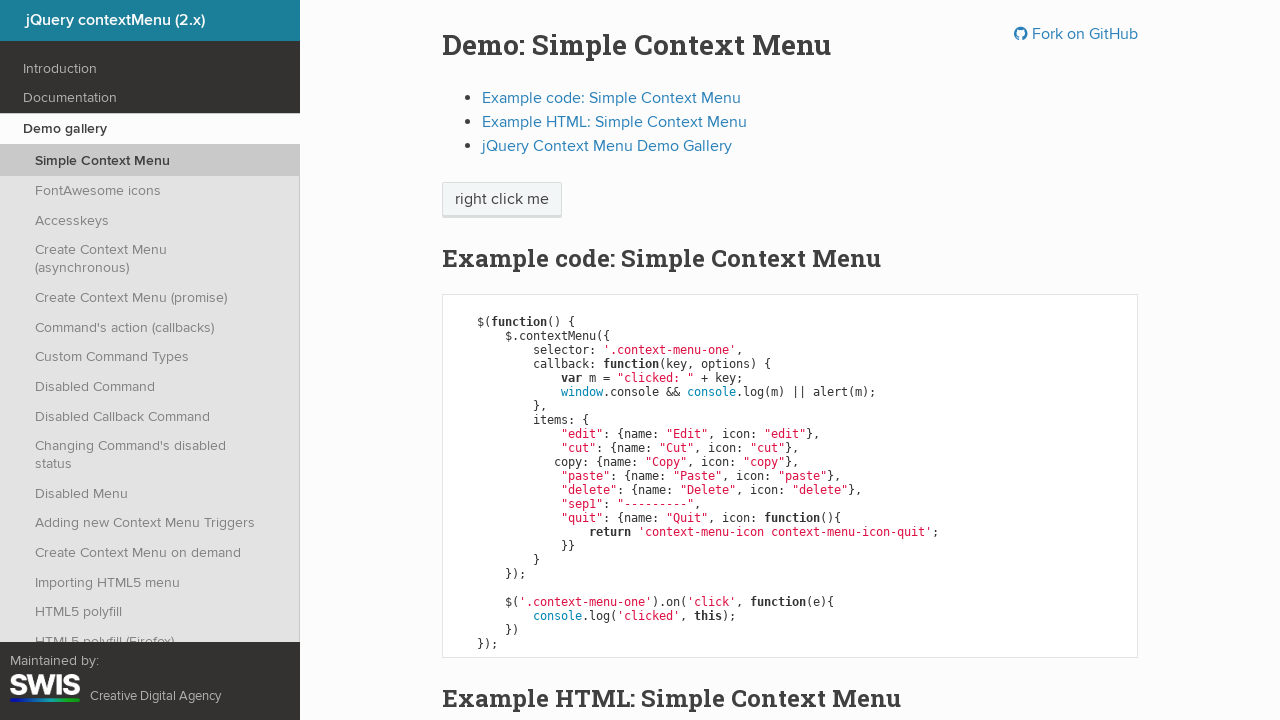

Located the context menu button element
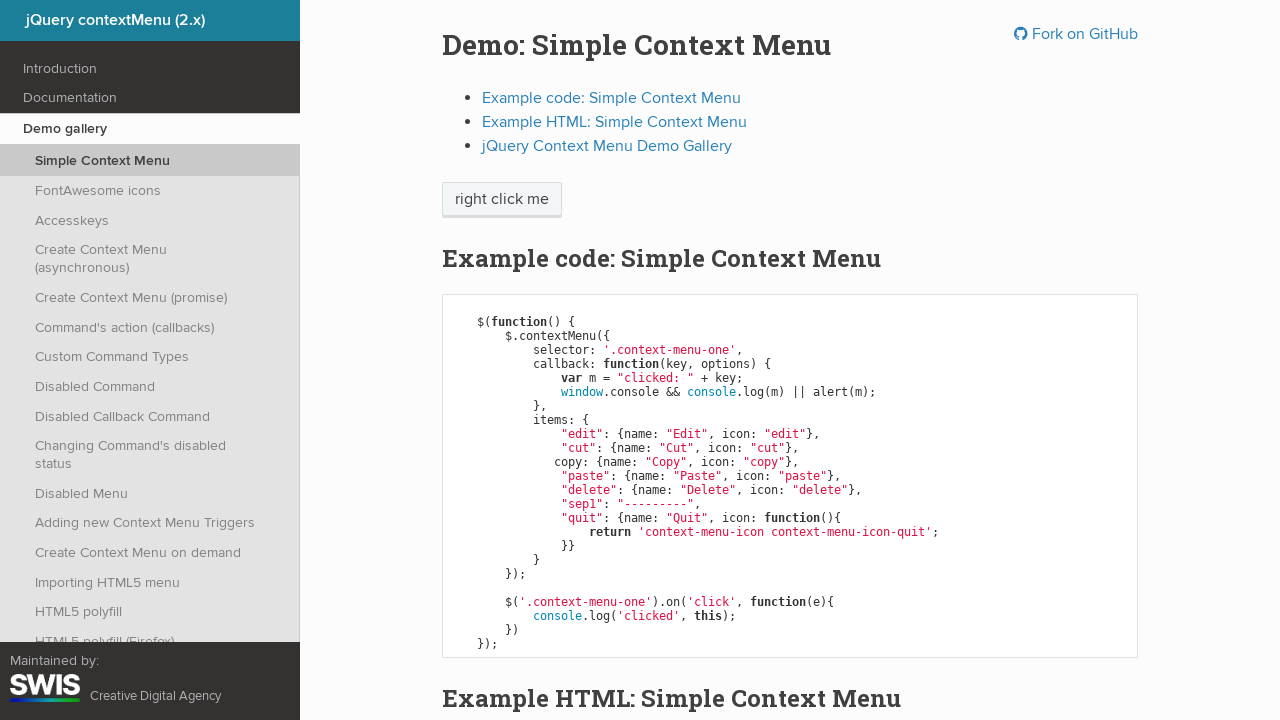

Performed right-click on the button element at (502, 200) on xpath=//span[@class='context-menu-one btn btn-neutral']
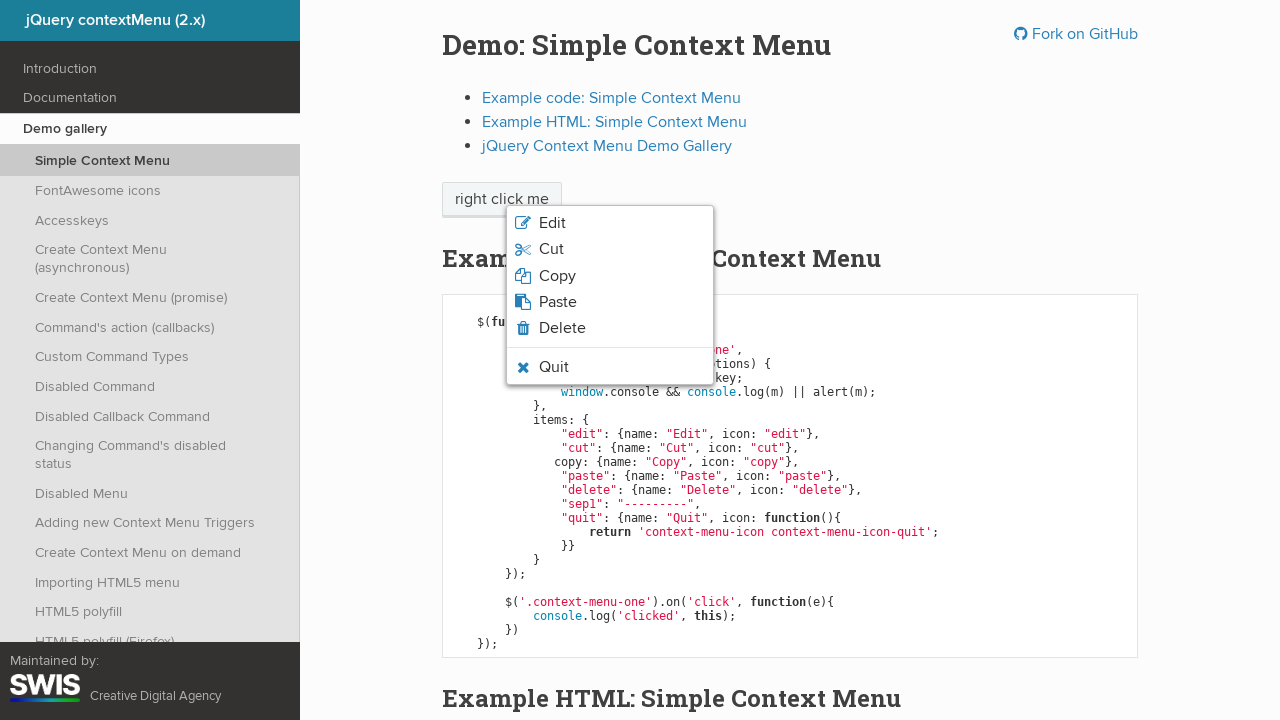

Waited for context menu to appear
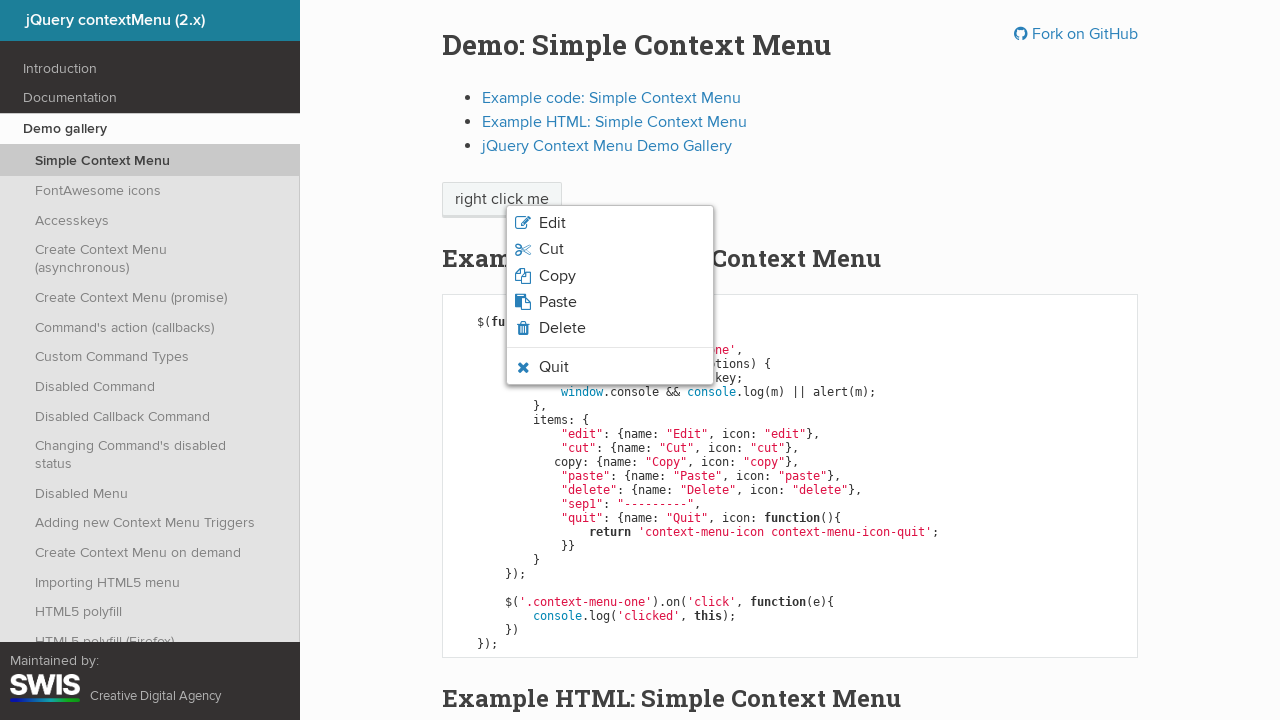

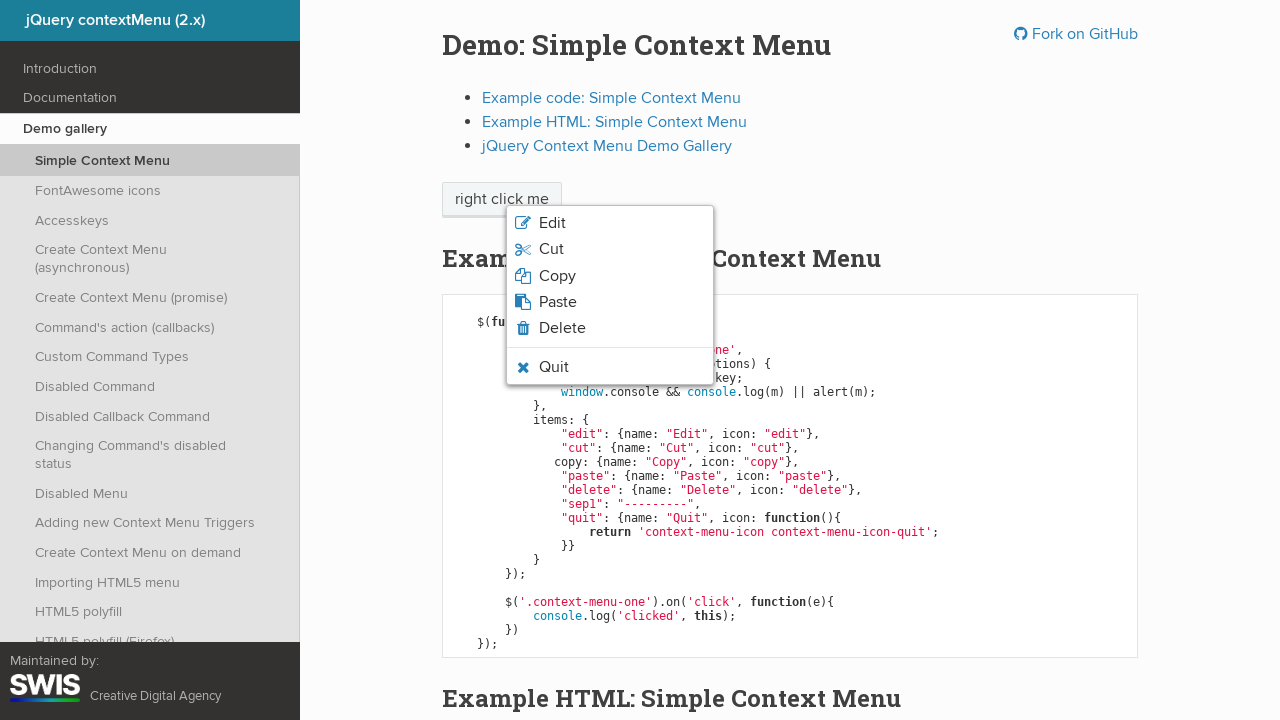